Tests that a guest user can navigate from the Elements page to the Text Box page by clicking on the Text Box menu item in the sidebar.

Starting URL: https://demoqa.com/elements

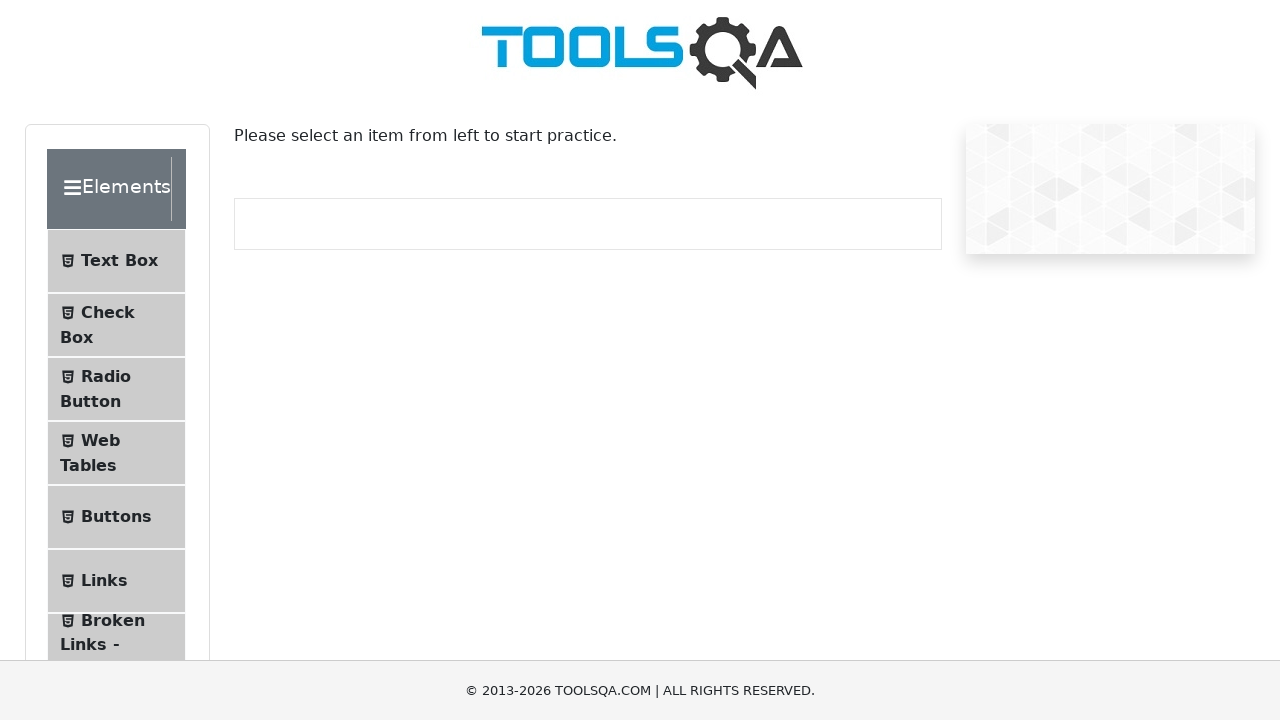

Clicked on Text Box menu item in the sidebar at (119, 261) on text=Text Box
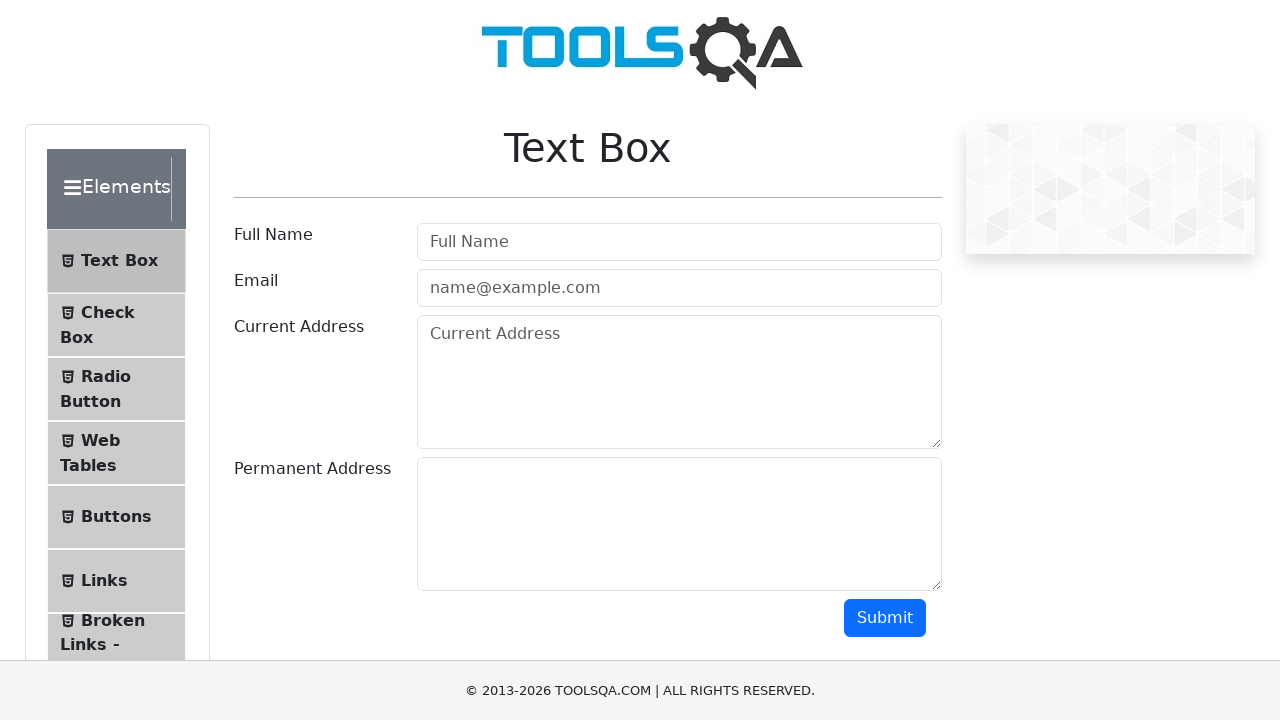

Waited for navigation to Text Box page
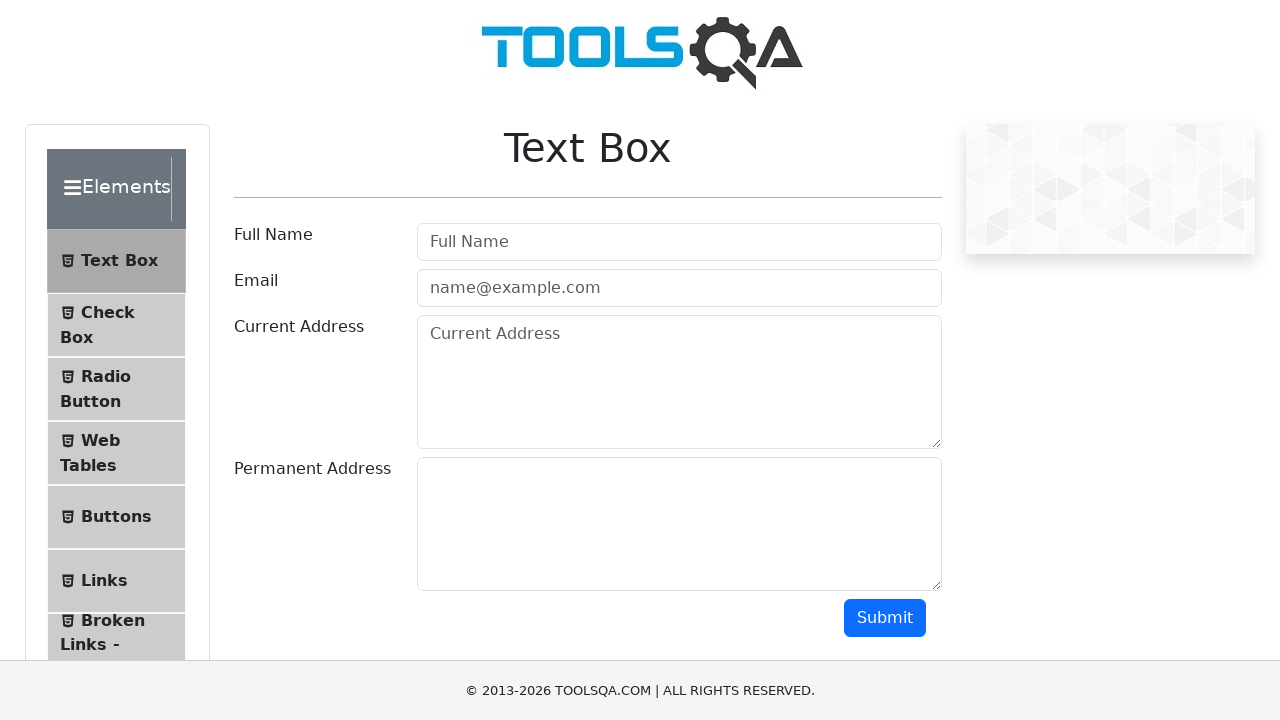

Verified URL is correct: https://demoqa.com/text-box
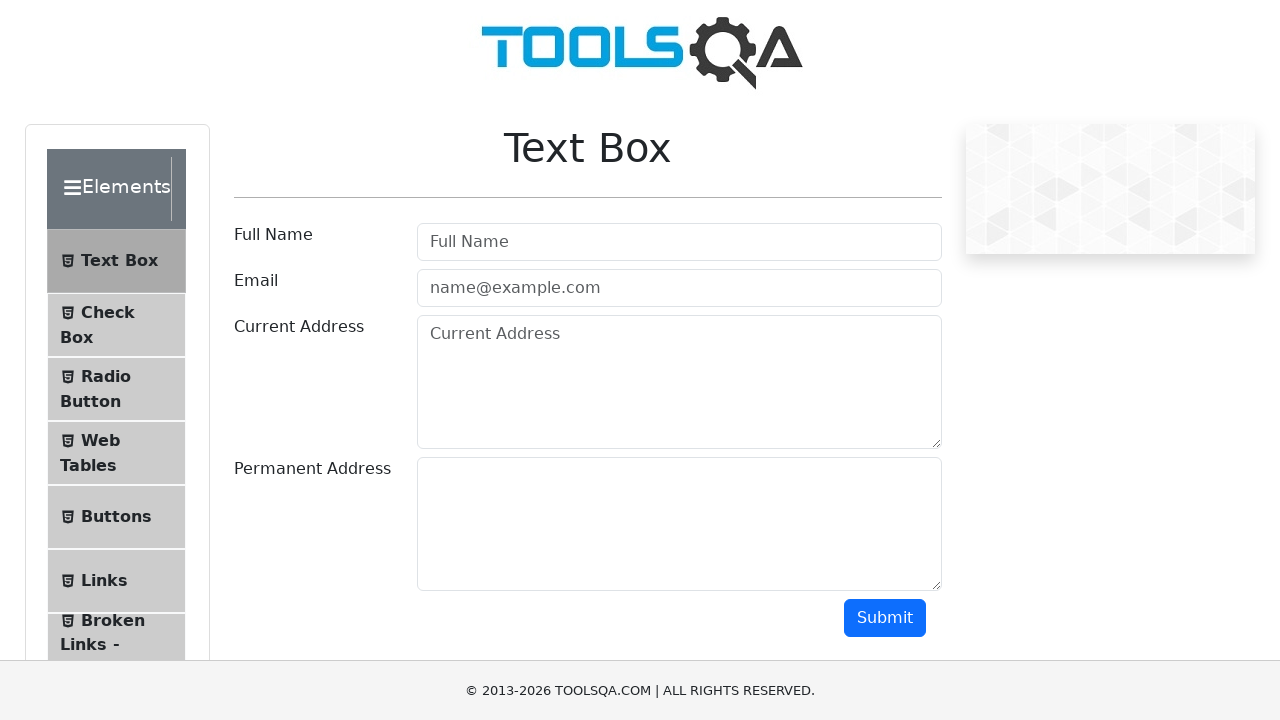

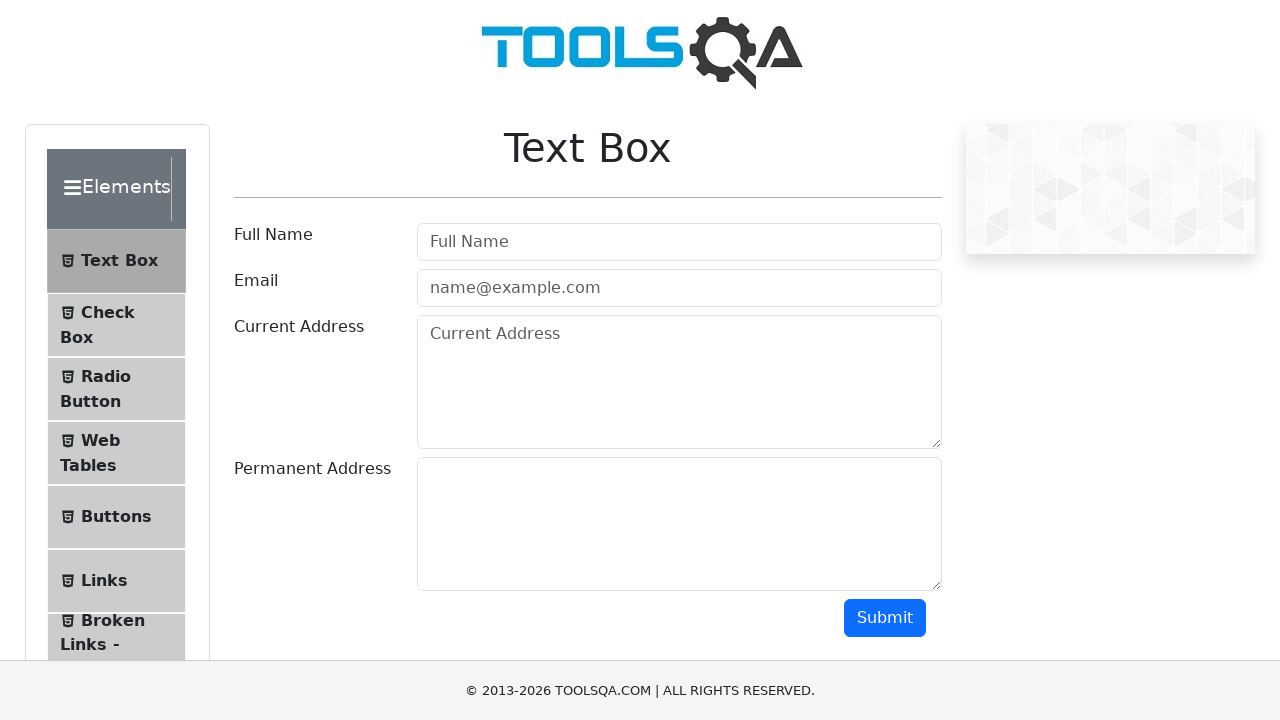